Tests right-click context menu functionality by performing a right-click on an element, selecting 'Copy' from the context menu, and accepting the resulting alert

Starting URL: https://swisnl.github.io/jQuery-contextMenu/demo.html

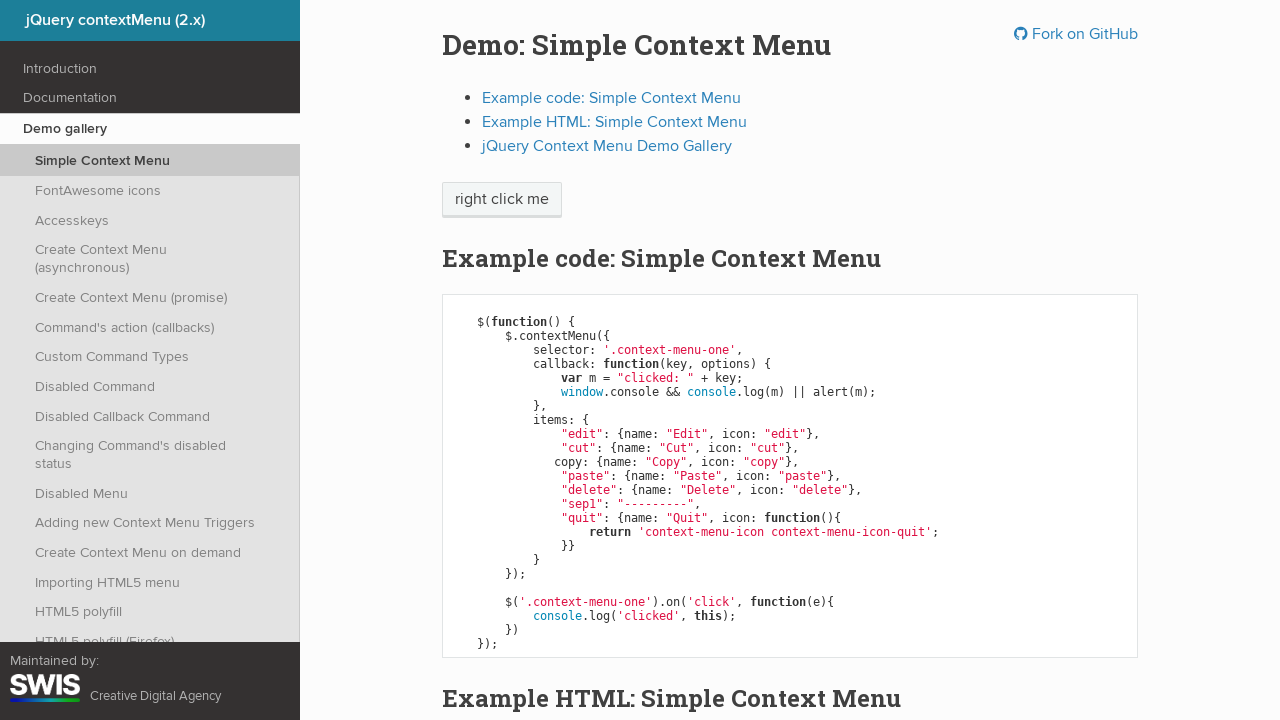

Located the 'right click me' element
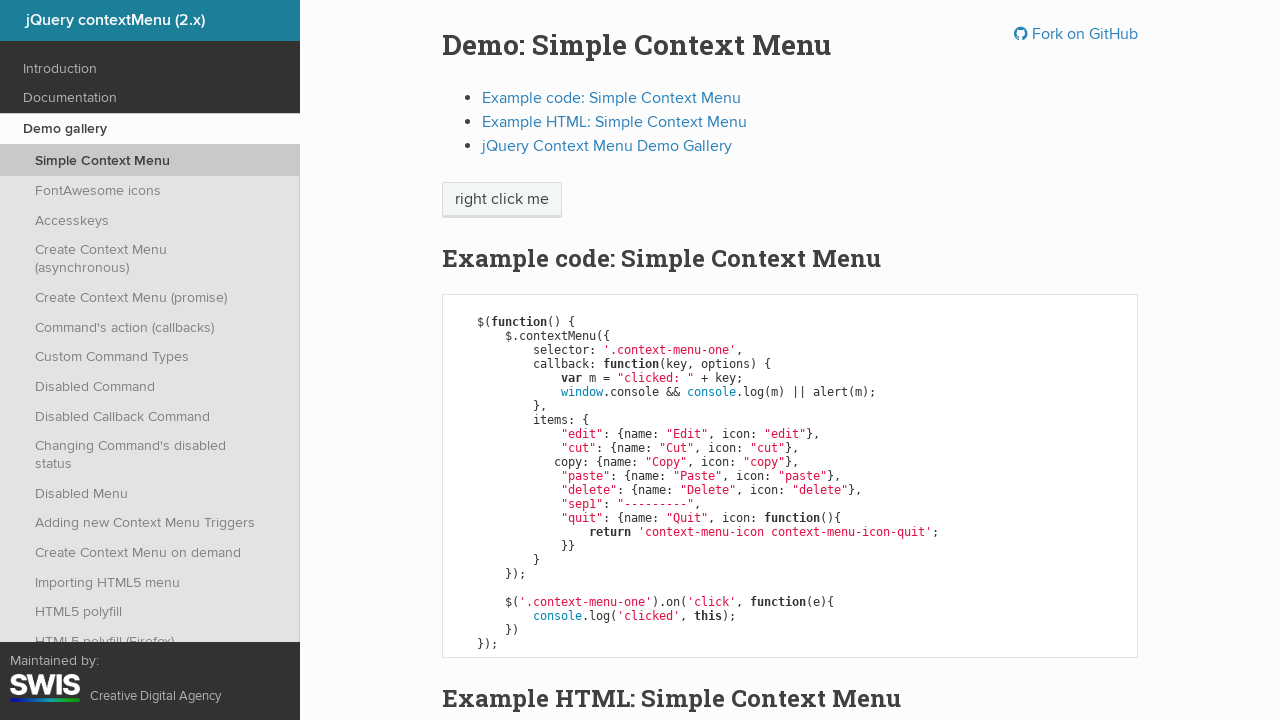

Performed right-click on the element to open context menu at (502, 200) on xpath=//span[text()='right click me']
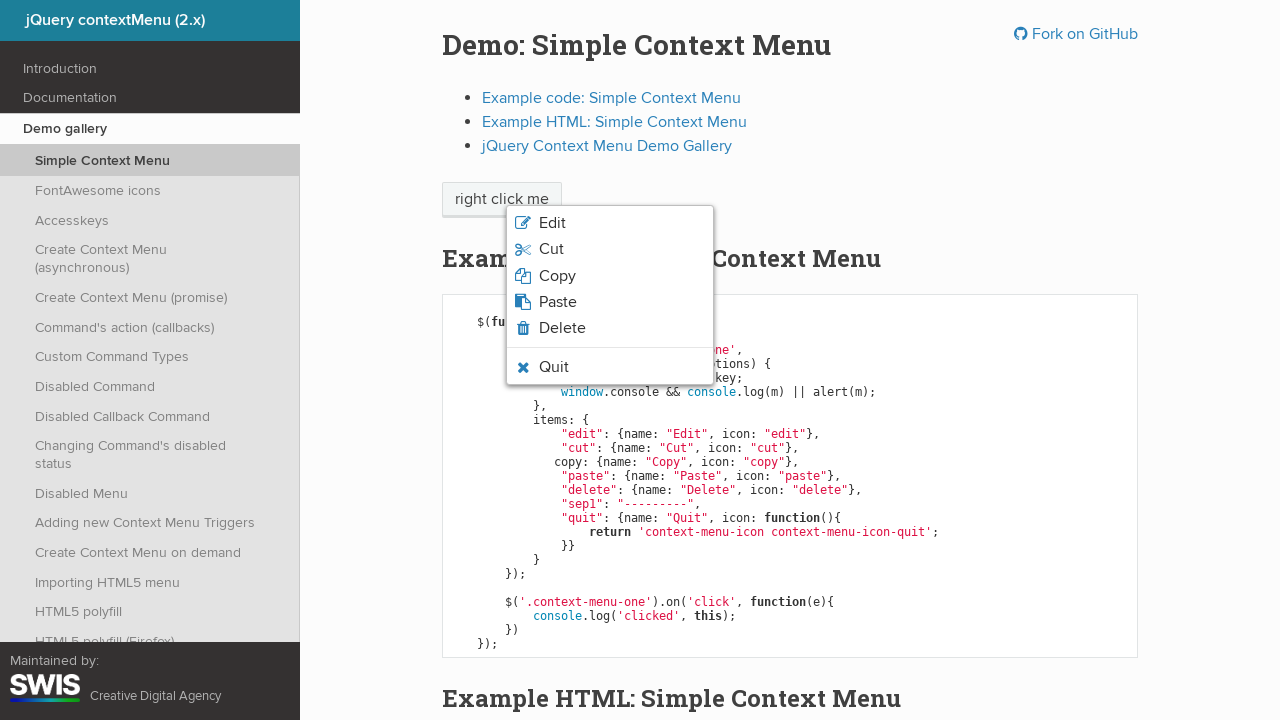

Clicked 'Copy' option from context menu at (557, 276) on xpath=//span[text()='Copy']
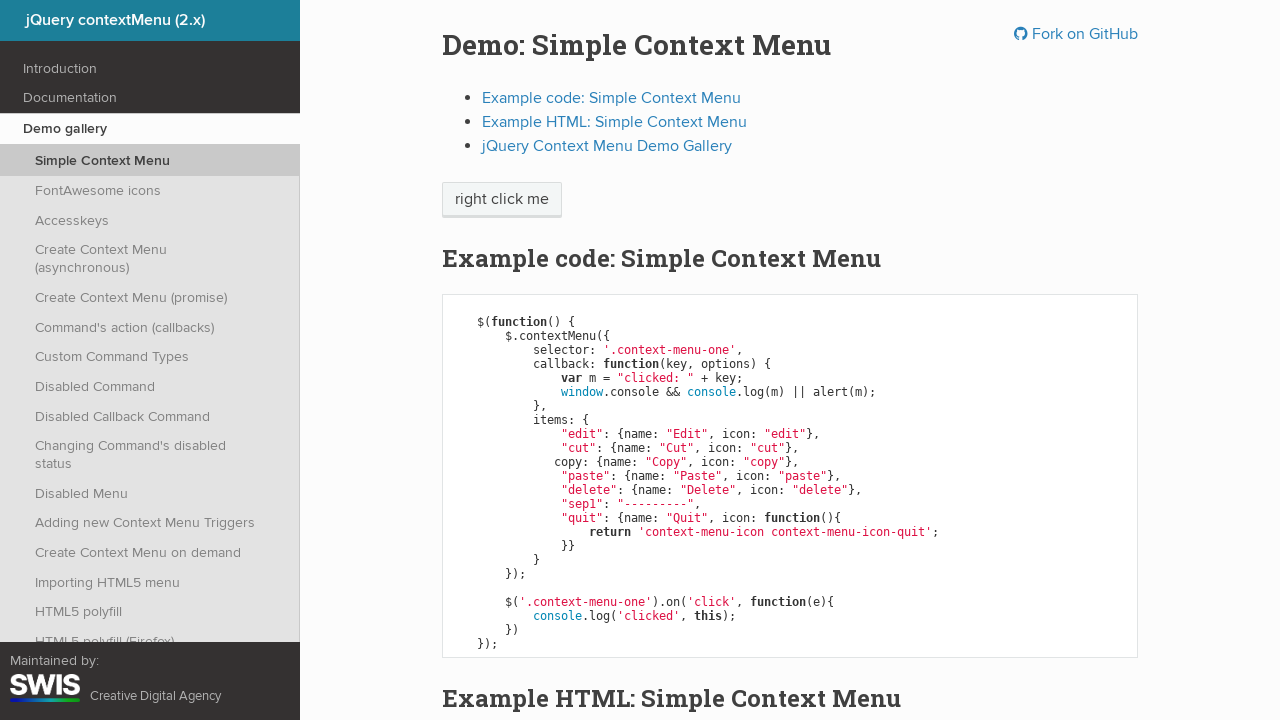

Set up dialog handler to accept alerts
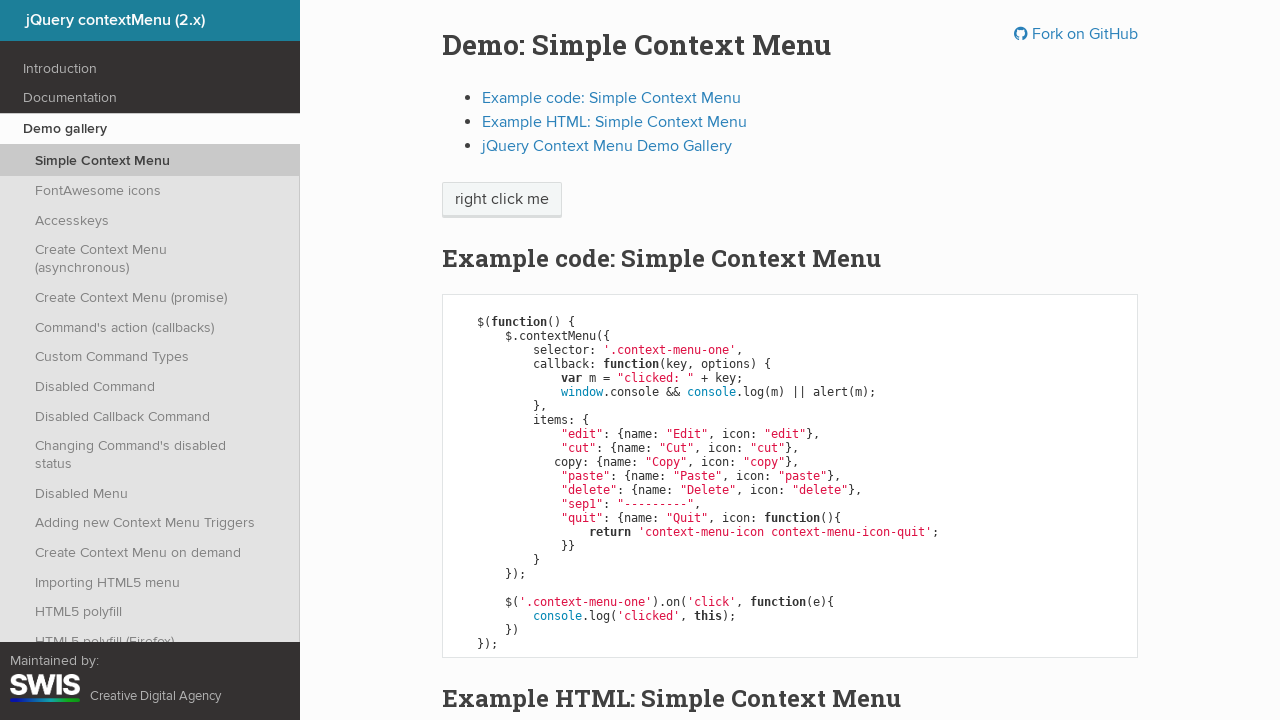

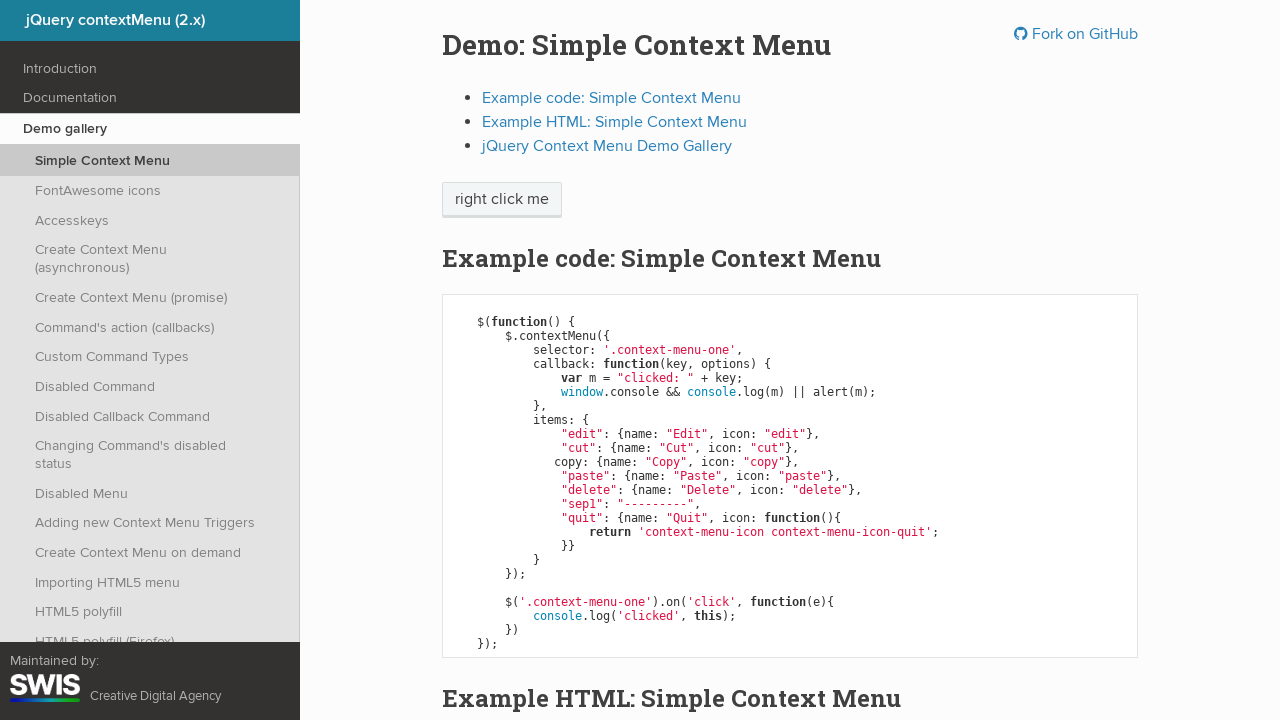